Tests adding an element and then removing it by clicking the delete button, verifying no elements remain

Starting URL: https://the-internet.herokuapp.com/add_remove_elements/

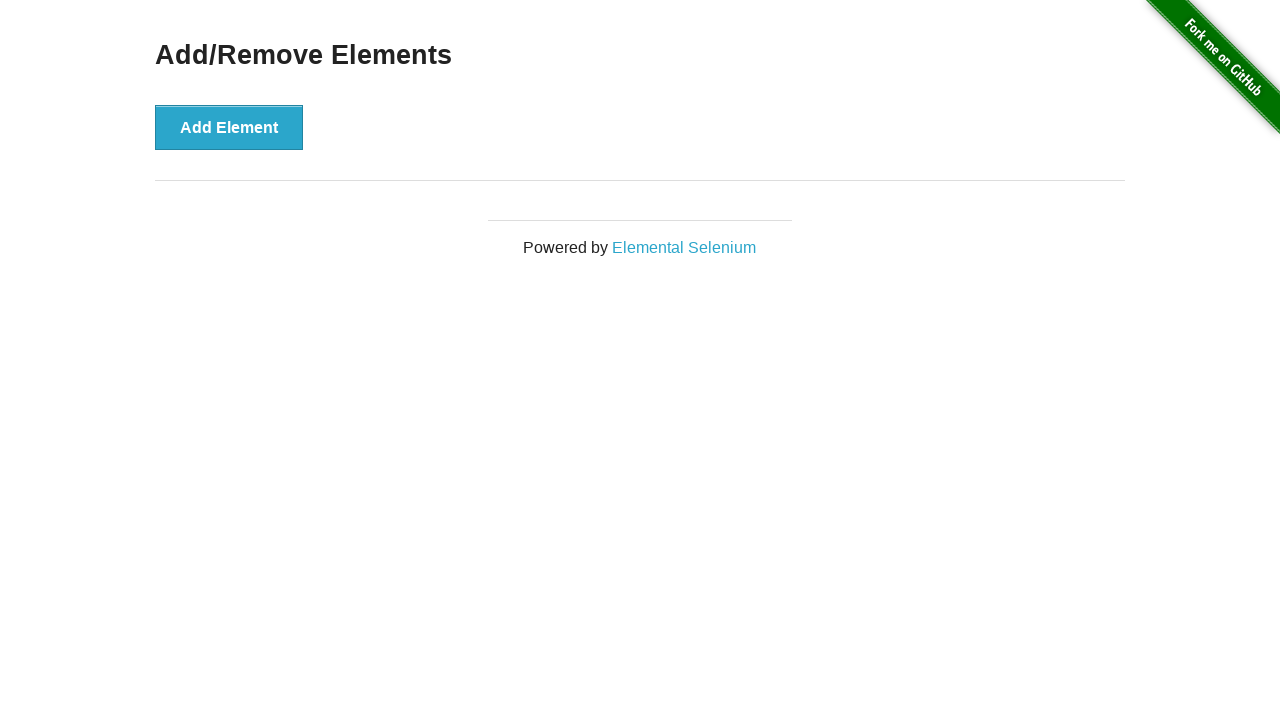

Clicked Add Element button to create a new element at (229, 127) on [onclick='addElement()']
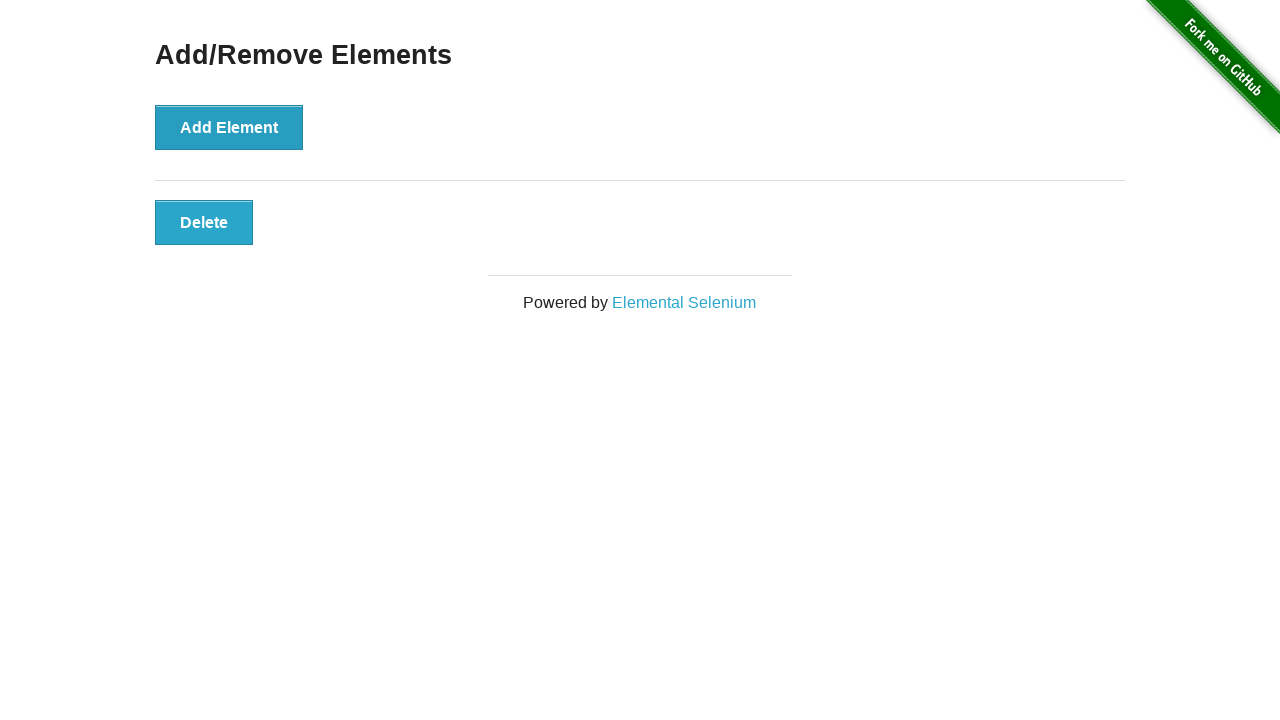

Clicked the delete button on the added element at (204, 222) on .added-manually
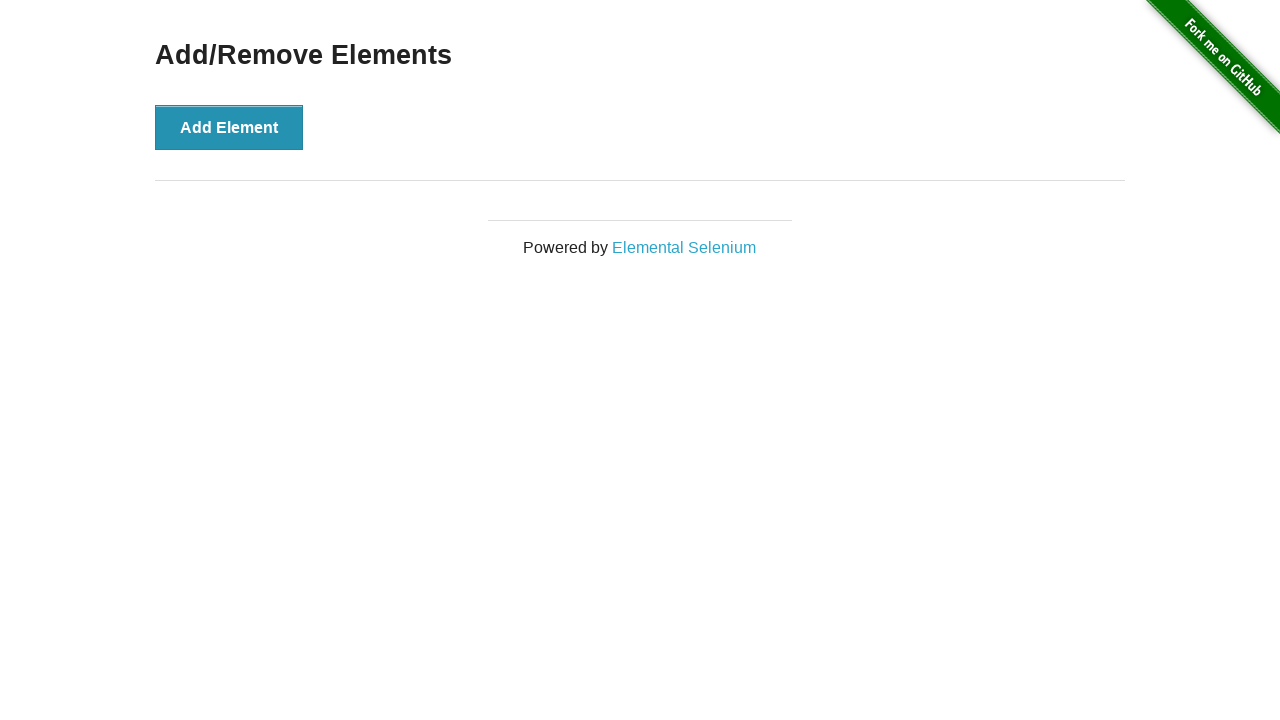

Located all delete buttons to verify they were removed
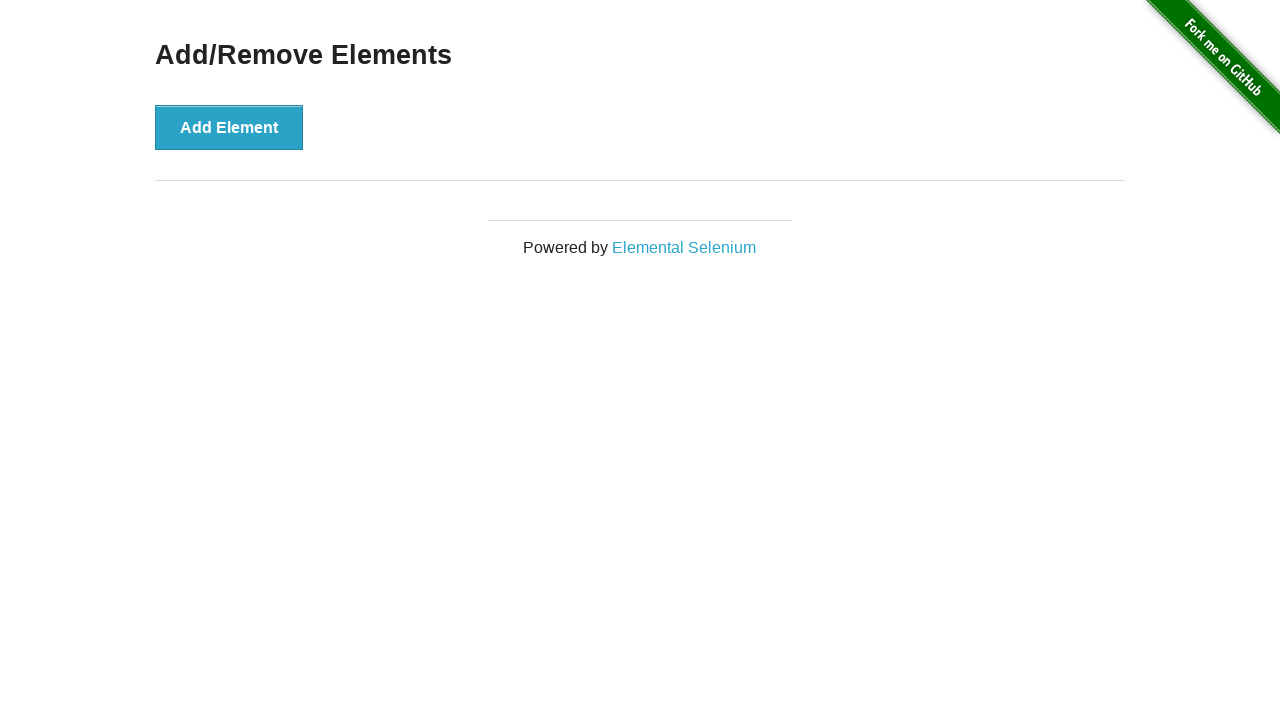

Verified that no delete buttons remain on the page
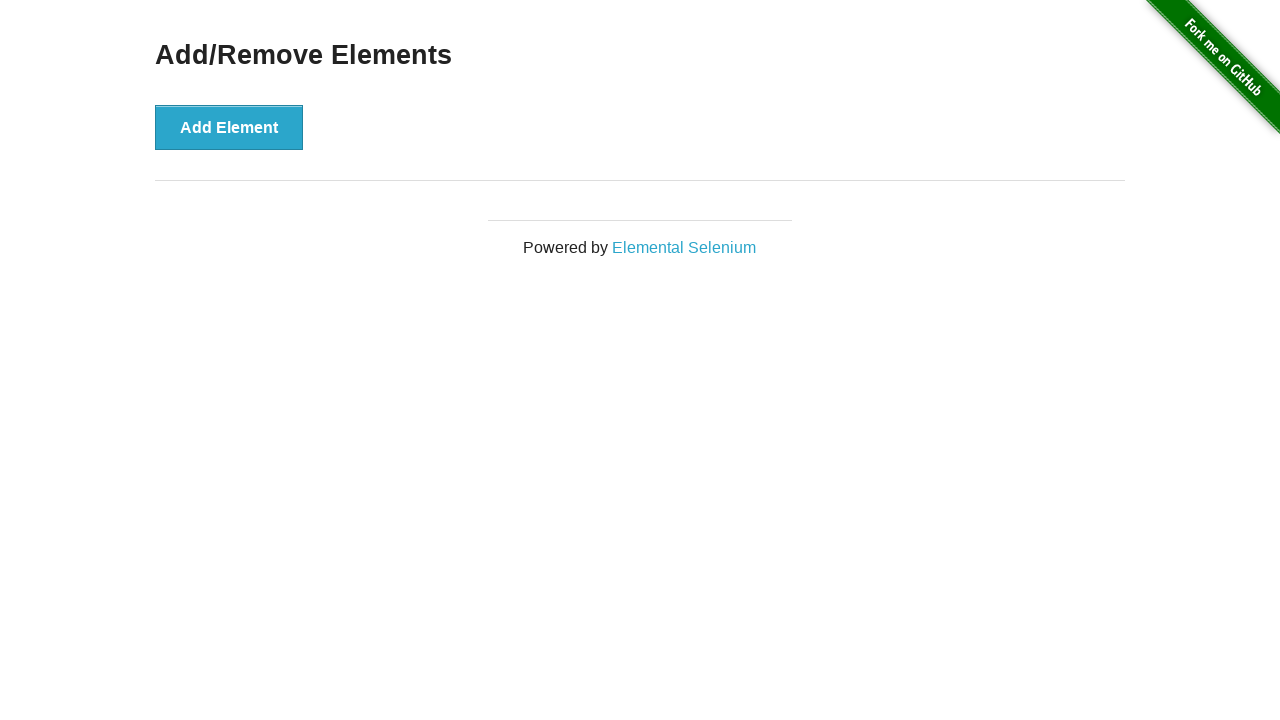

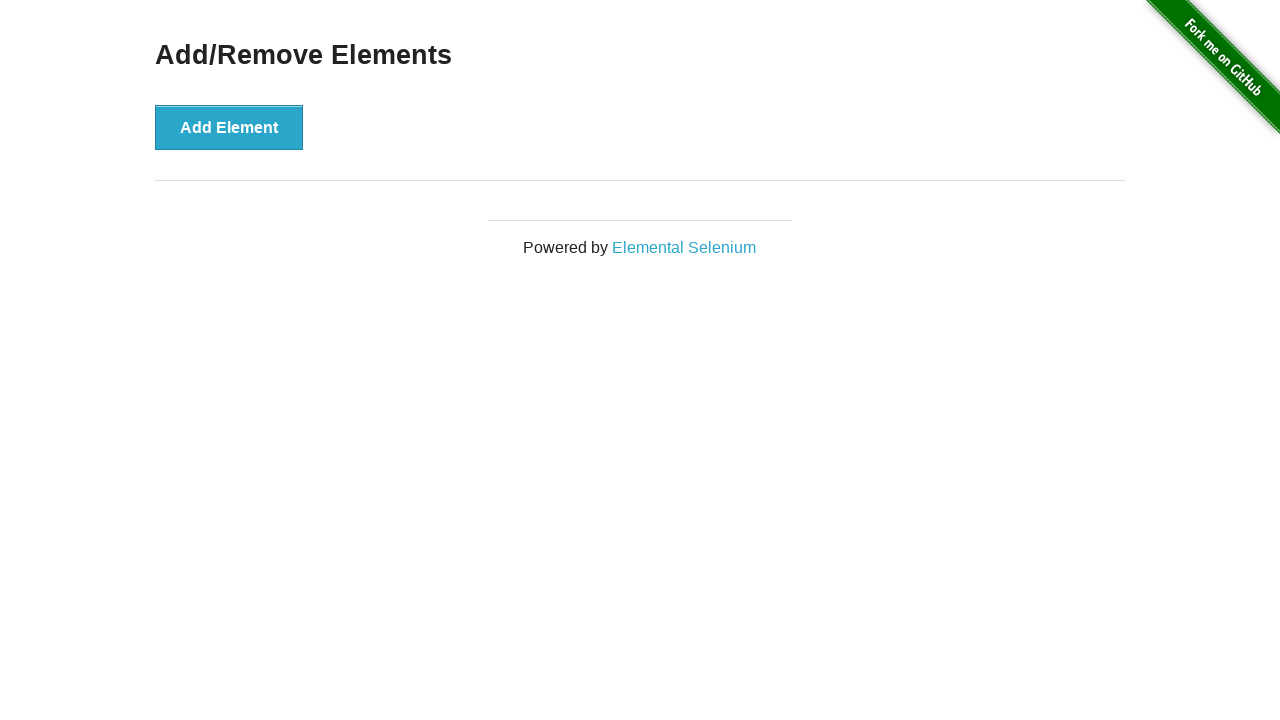